Tests HTML5 drag and drop functionality by dragging an element from a list to a dustbin container

Starting URL: https://www.zhangxinxu.com/study/201102/html5-drag-and-drop.html

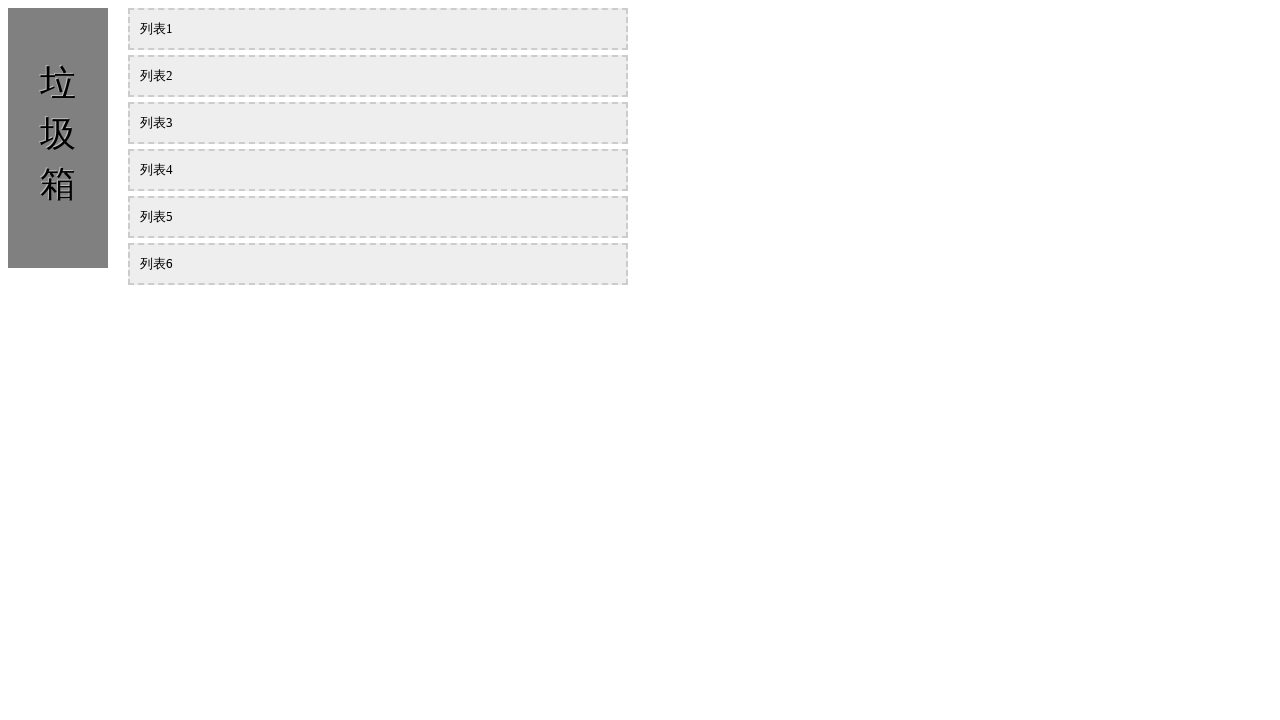

Located the last item in the draglist
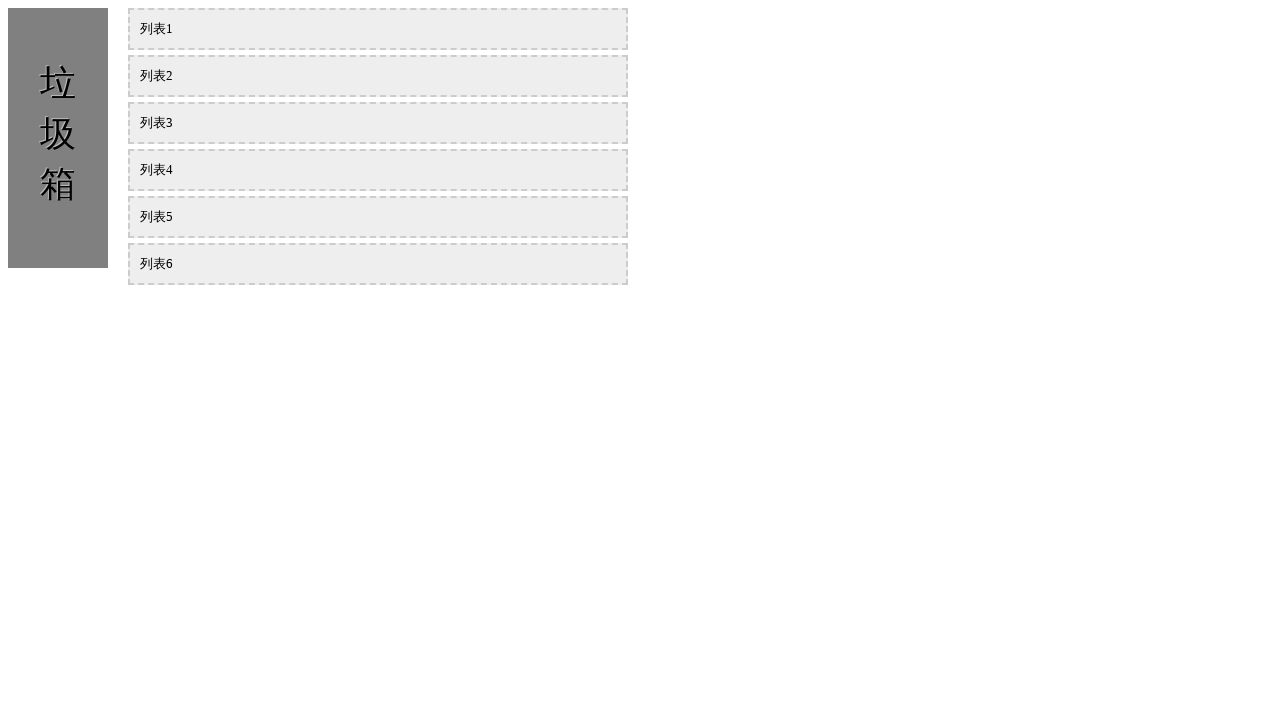

Located the first dustbin container
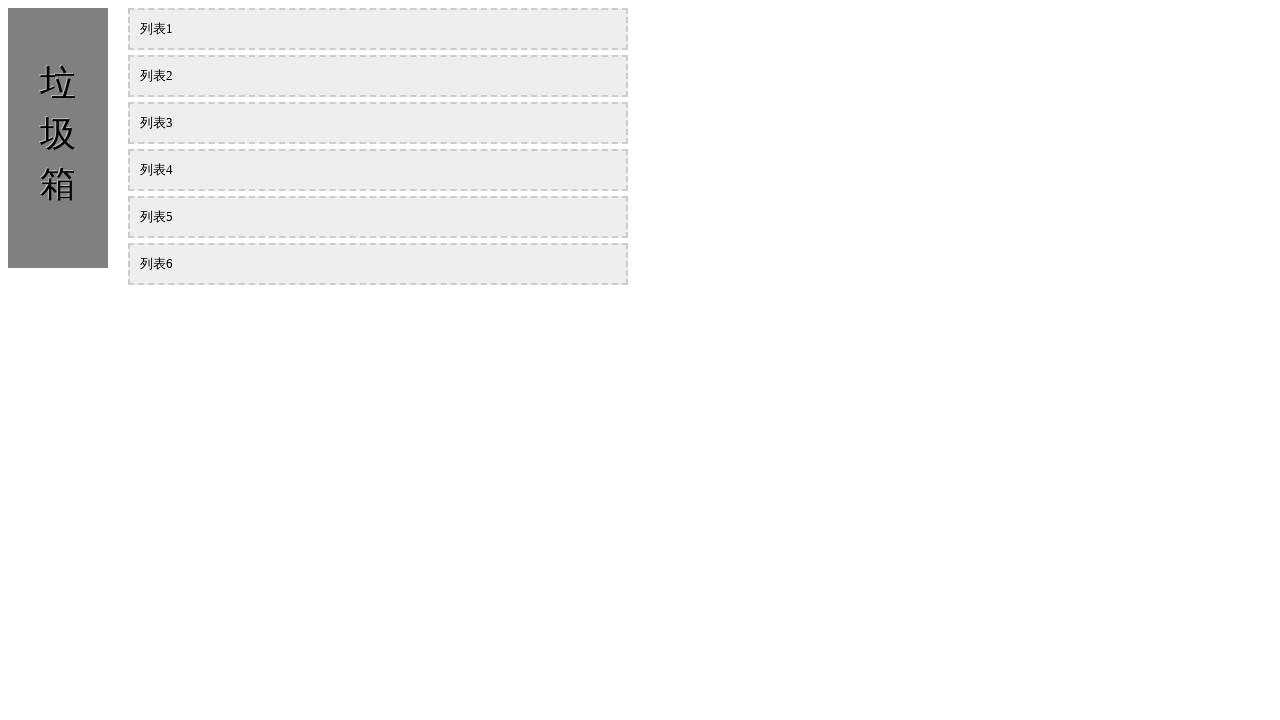

Dragged the last draglist item to the first dustbin container at (58, 138)
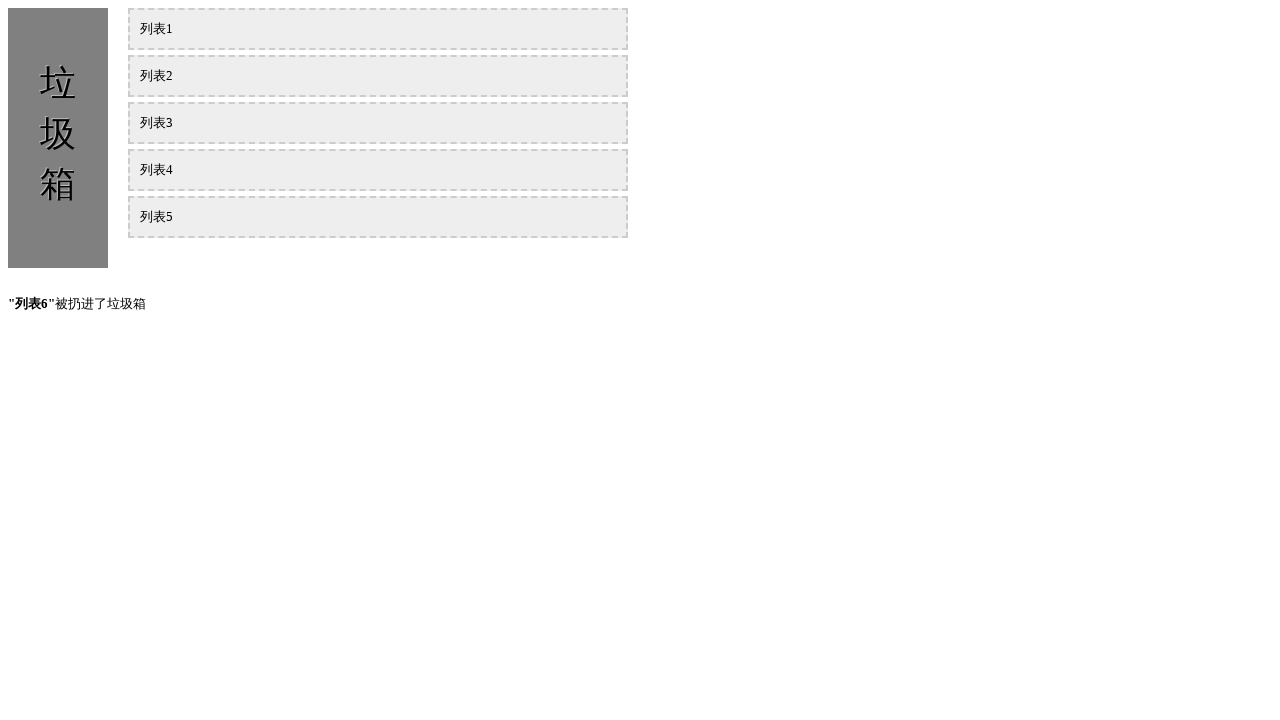

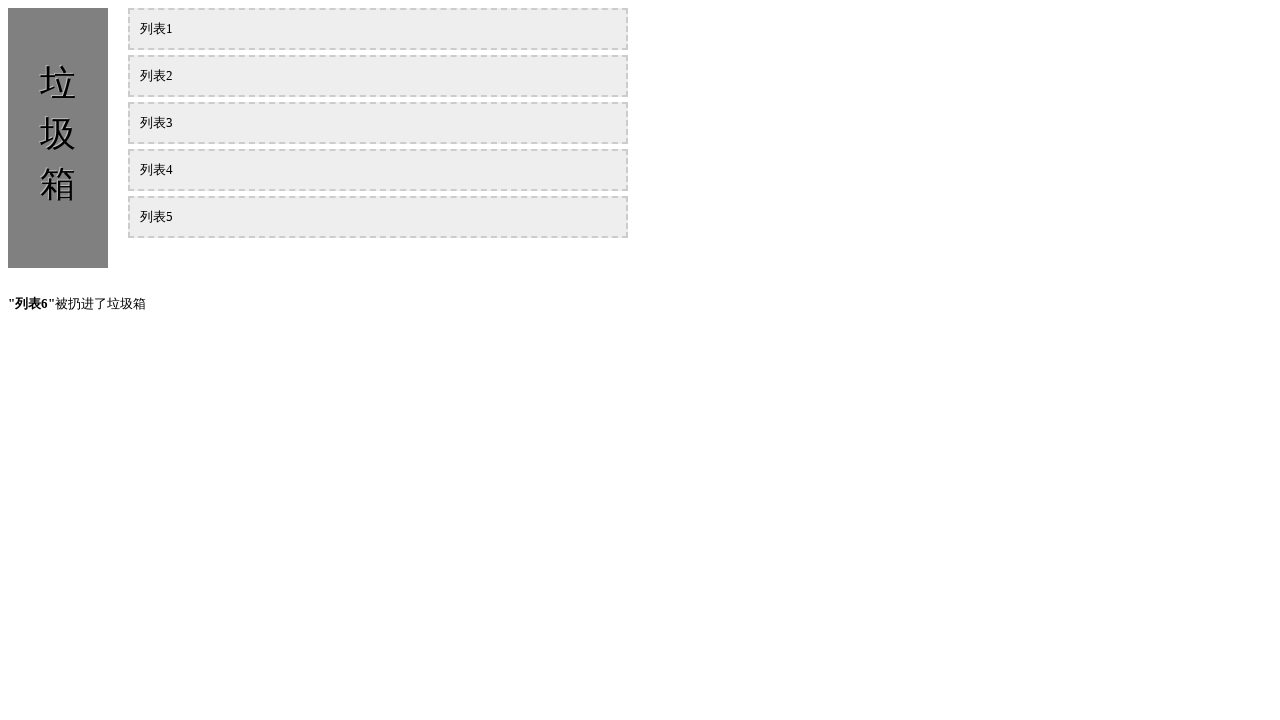